Tests alert handling by clicking a button to trigger a confirmation dialog, accepting it, then calculating a mathematical result based on an input field value and submitting the form.

Starting URL: https://suninjuly.github.io/alert_accept.html

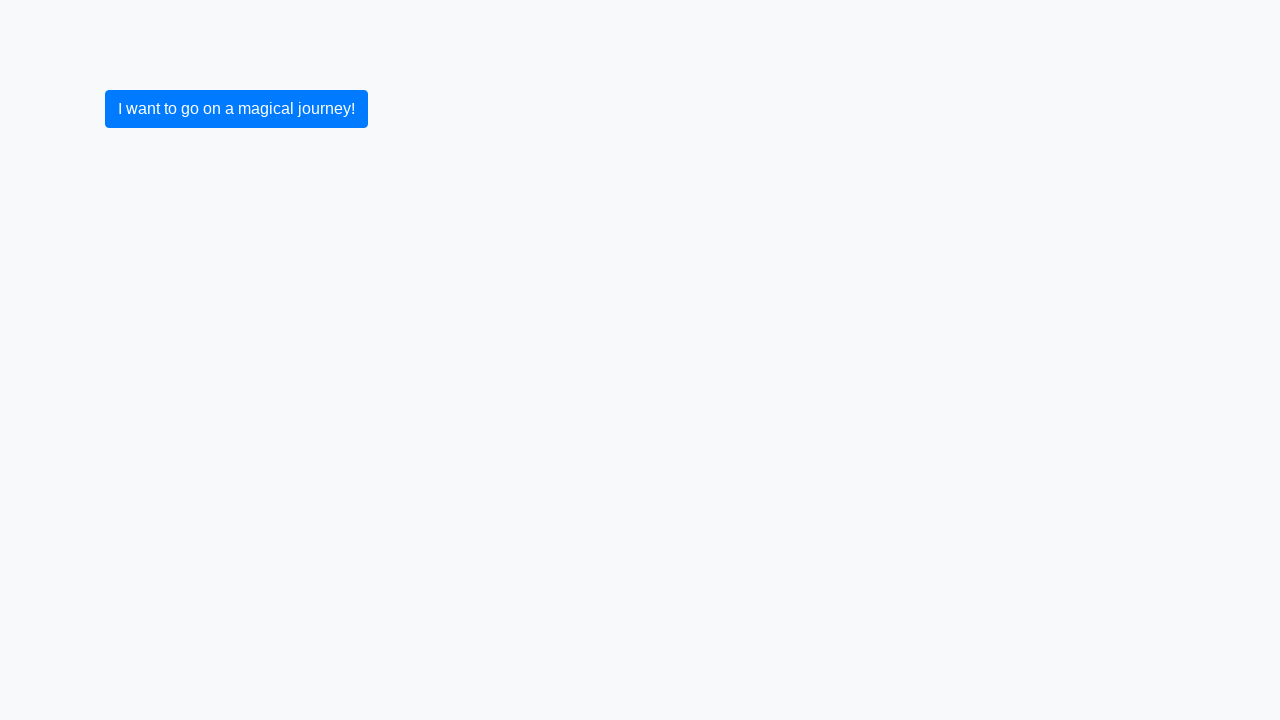

Set up dialog handler to auto-accept confirmation dialogs
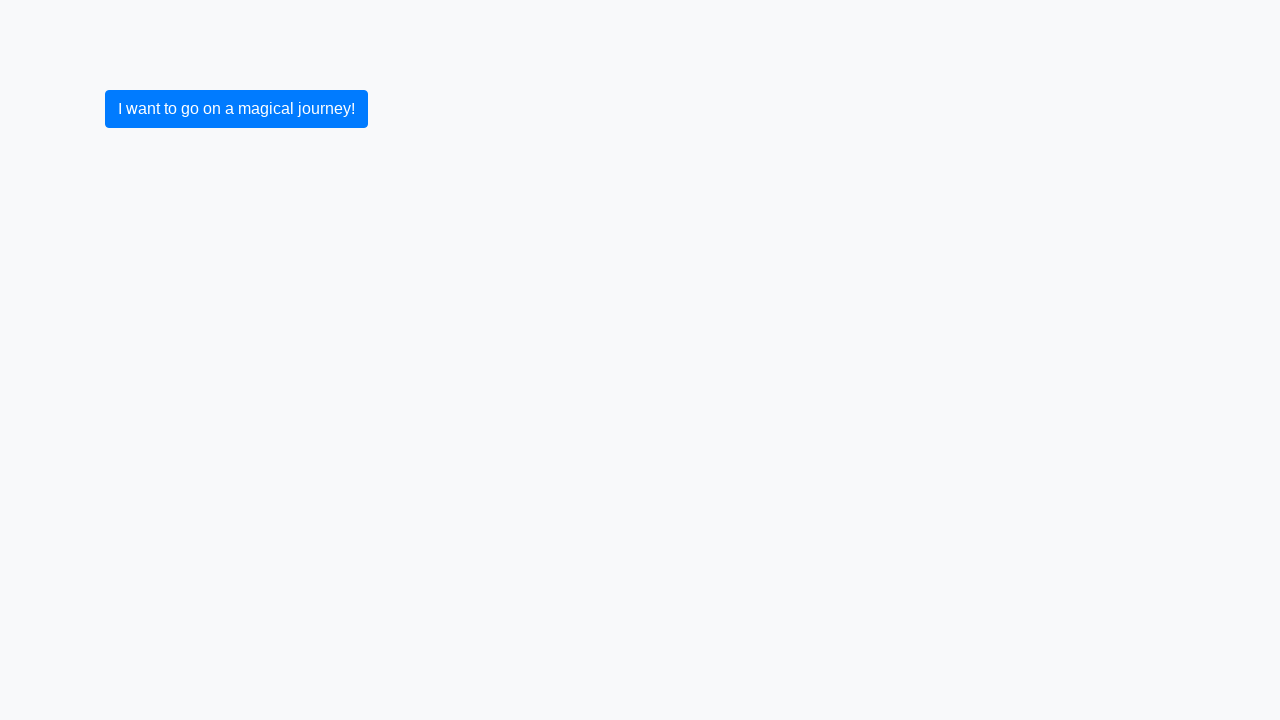

Clicked button to trigger confirmation dialog at (236, 109) on button.btn.btn-primary
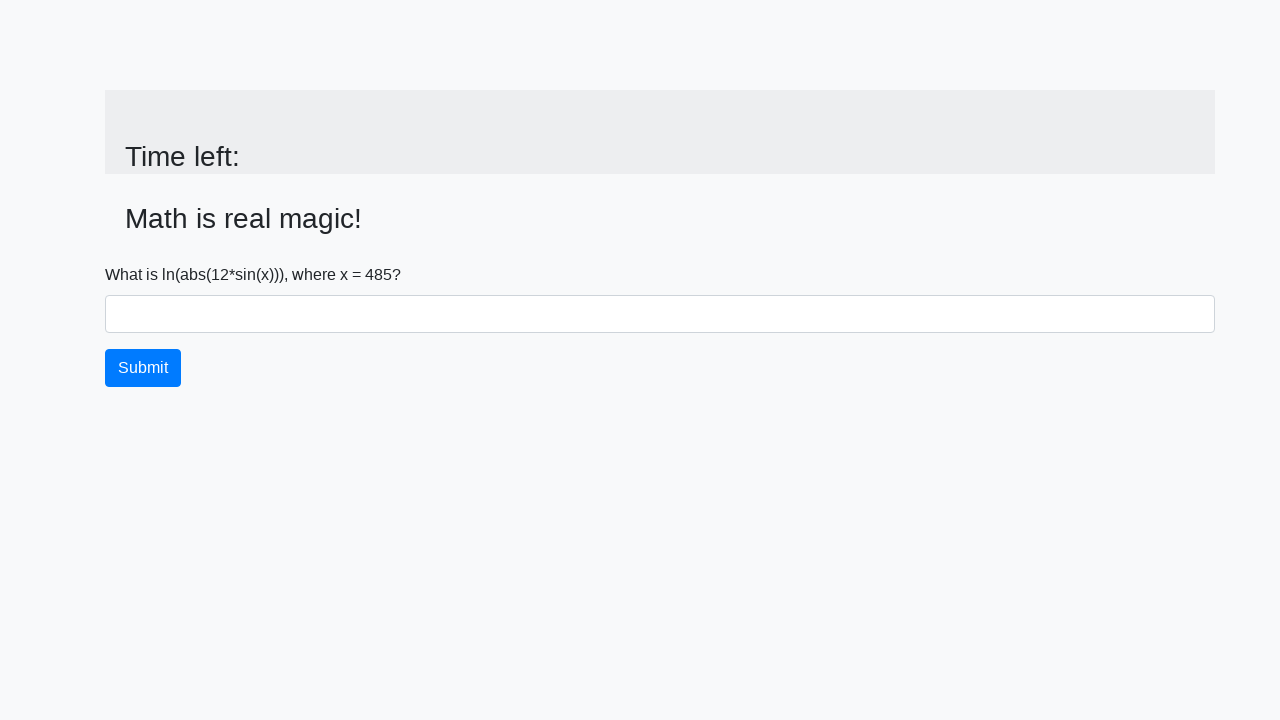

Waited for page to update after alert acceptance
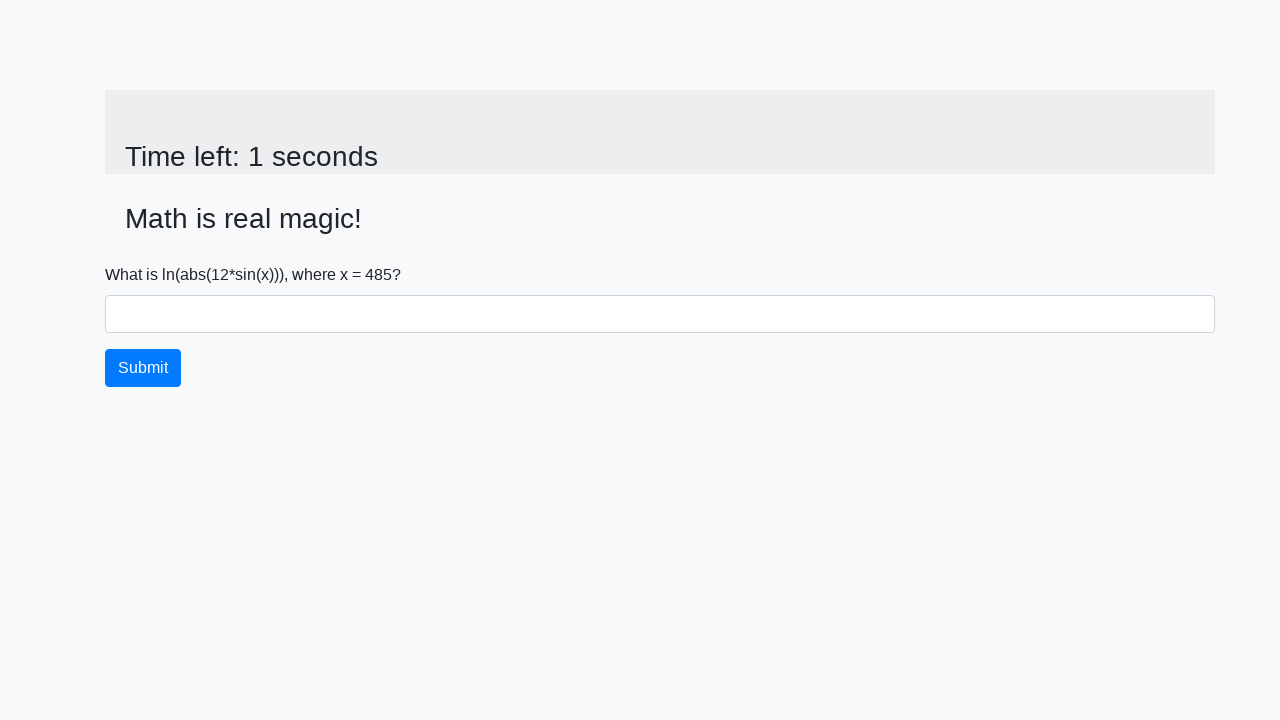

Located the input_value element
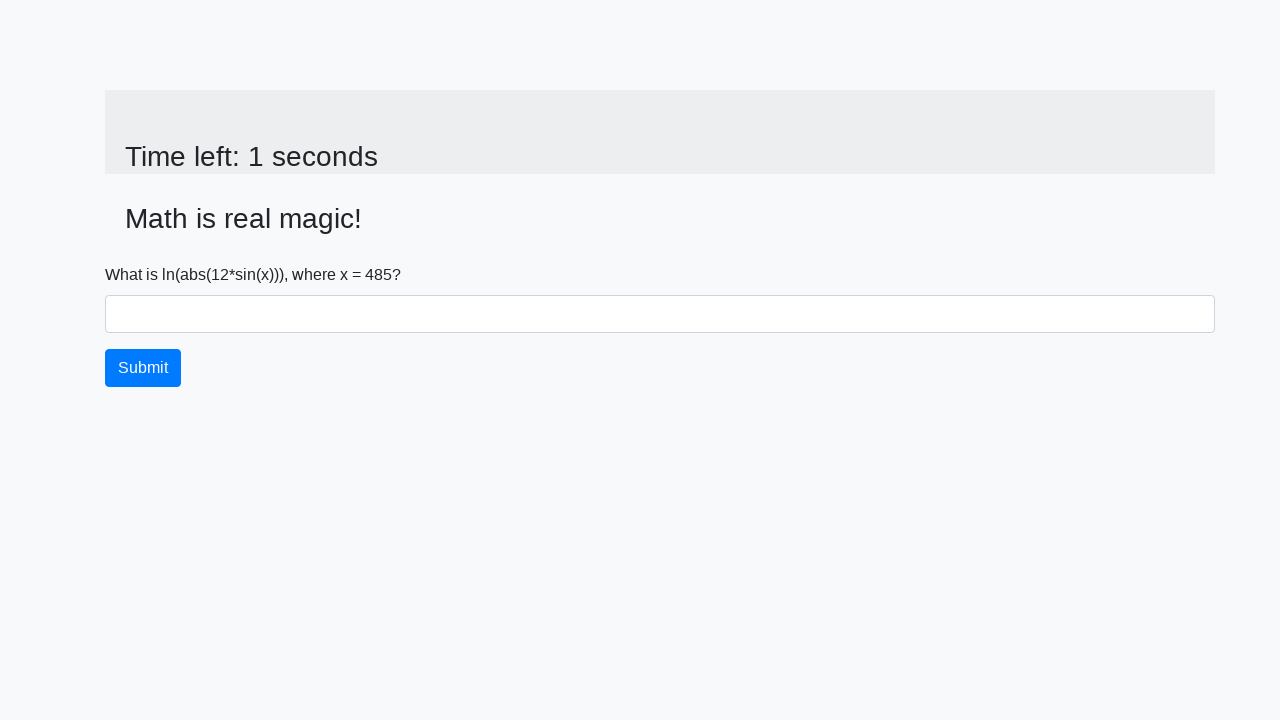

Retrieved x value from input field: 485
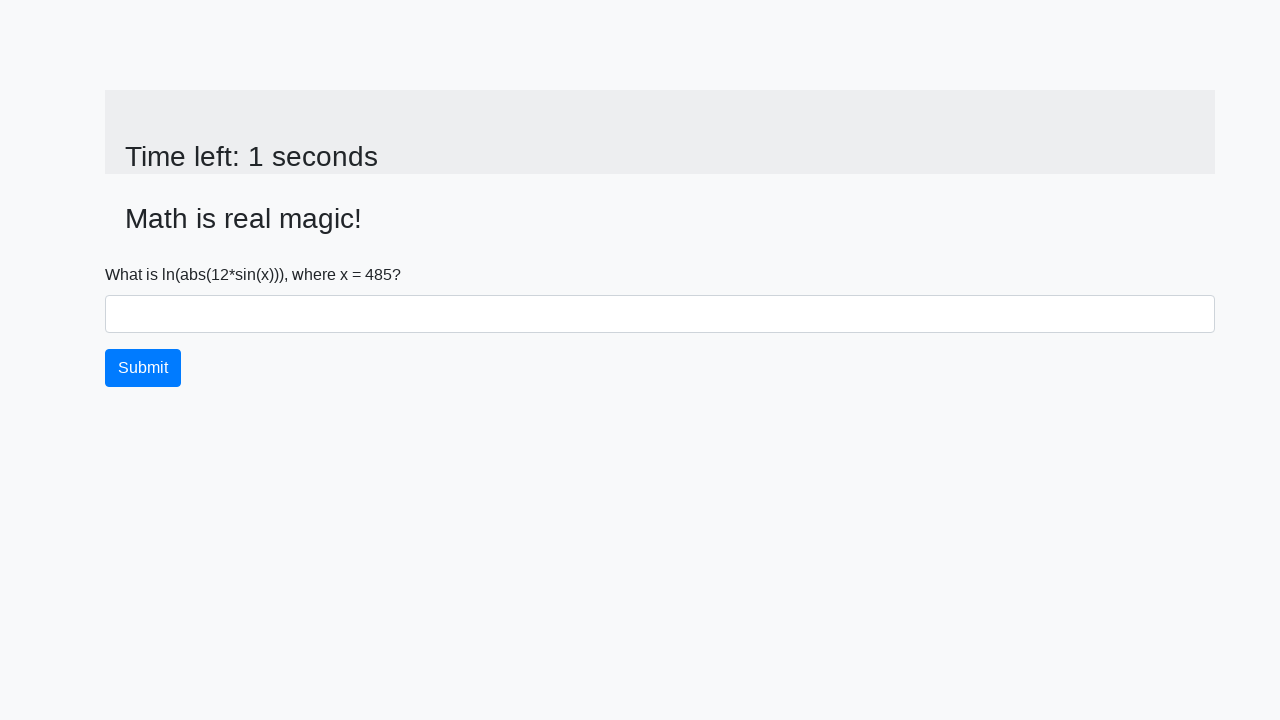

Calculated mathematical result: 2.4124617786327986
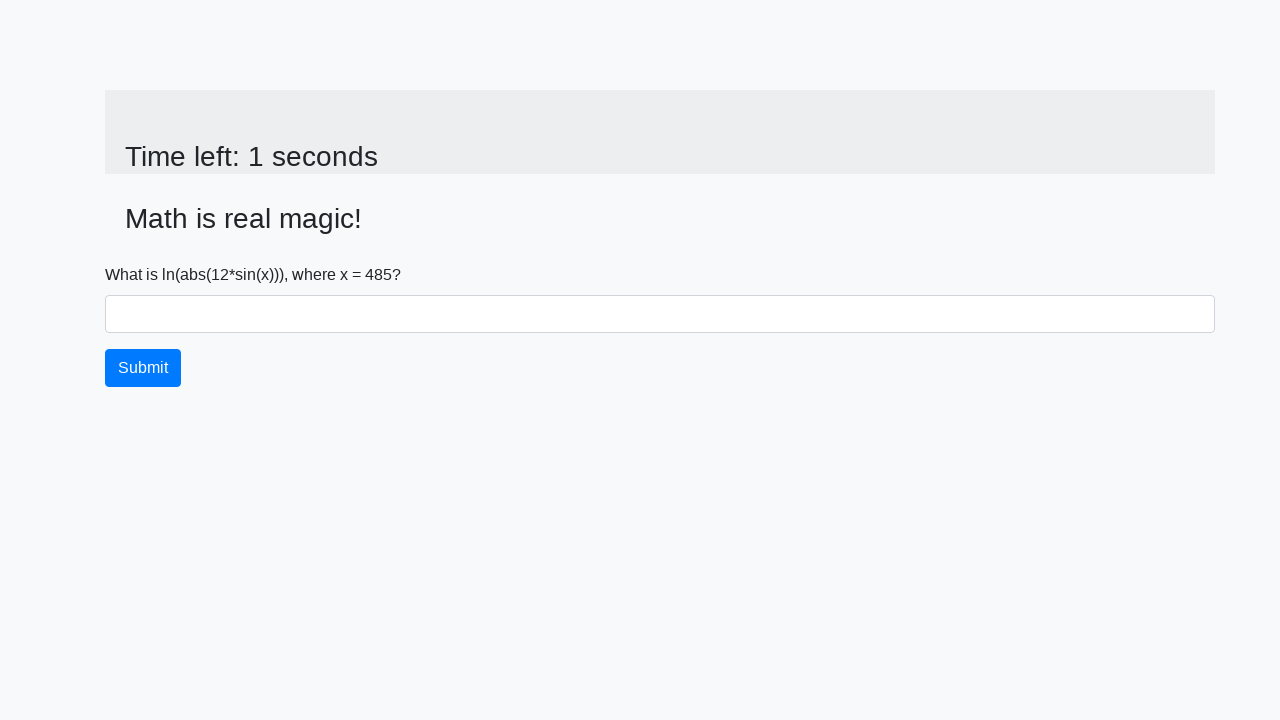

Filled answer field with calculated result: 2.4124617786327986 on #answer
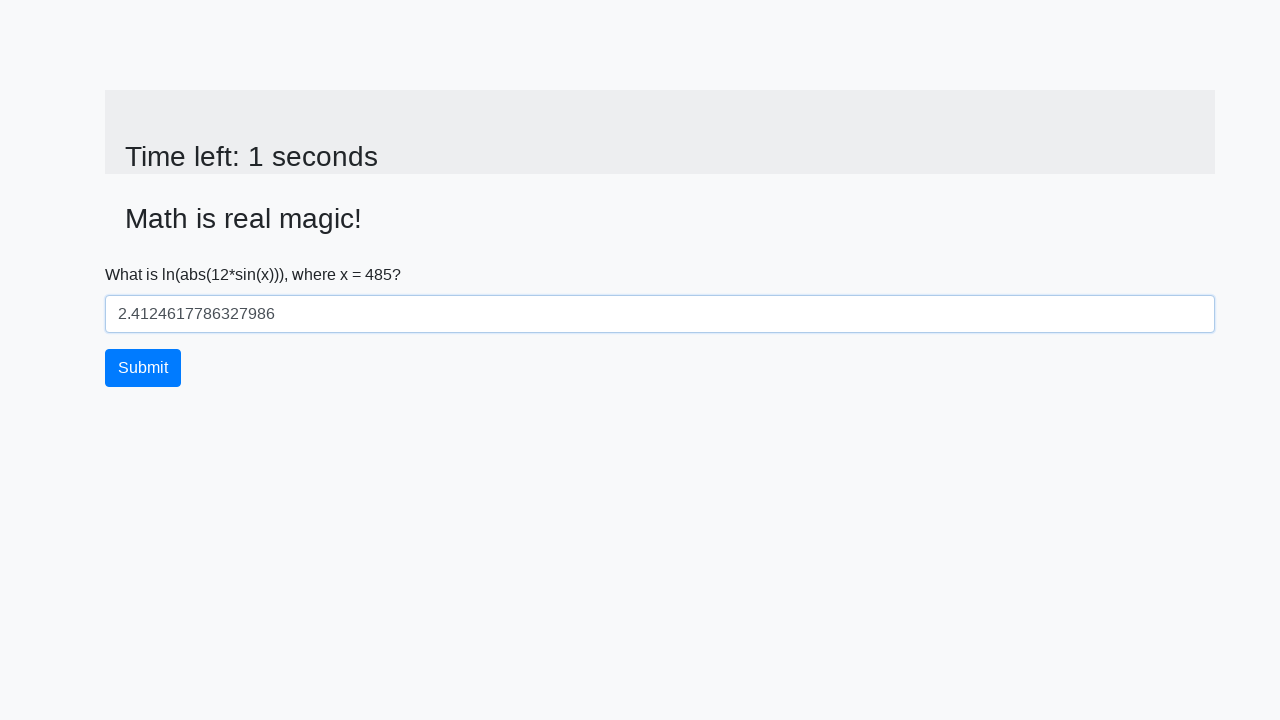

Clicked submit button to submit the form at (143, 368) on button[type='submit']
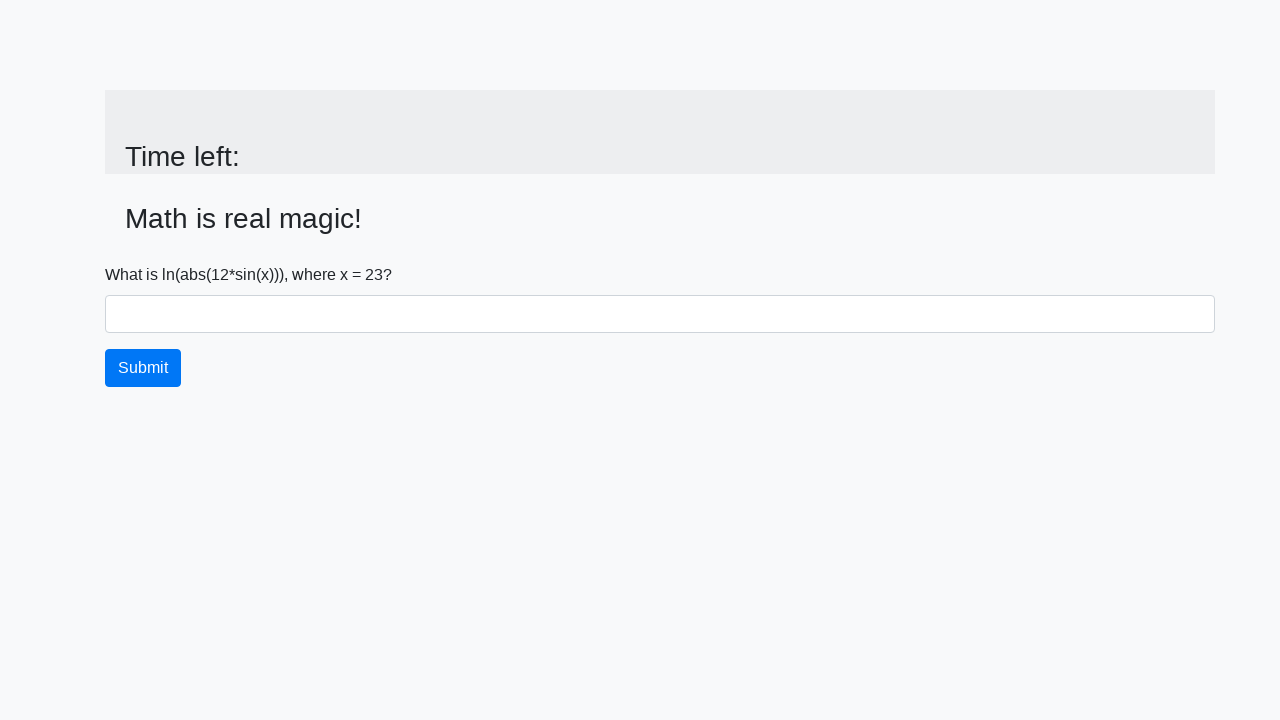

Waited for server response after form submission
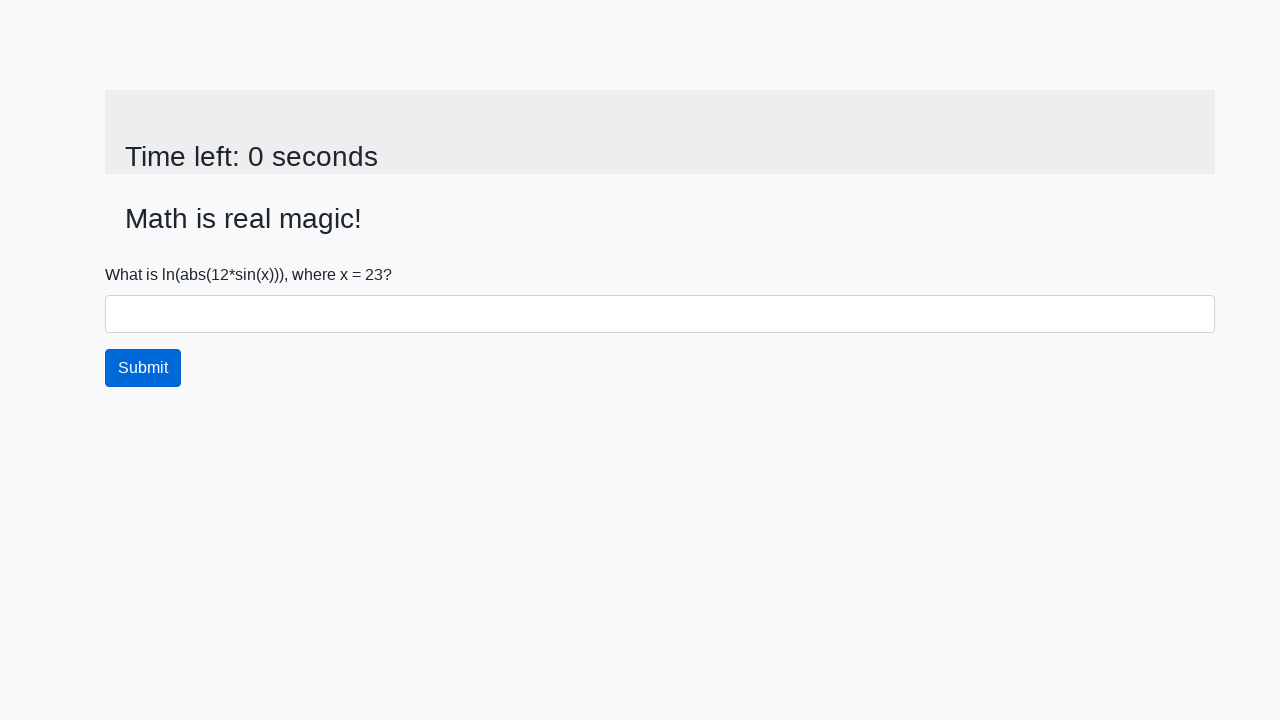

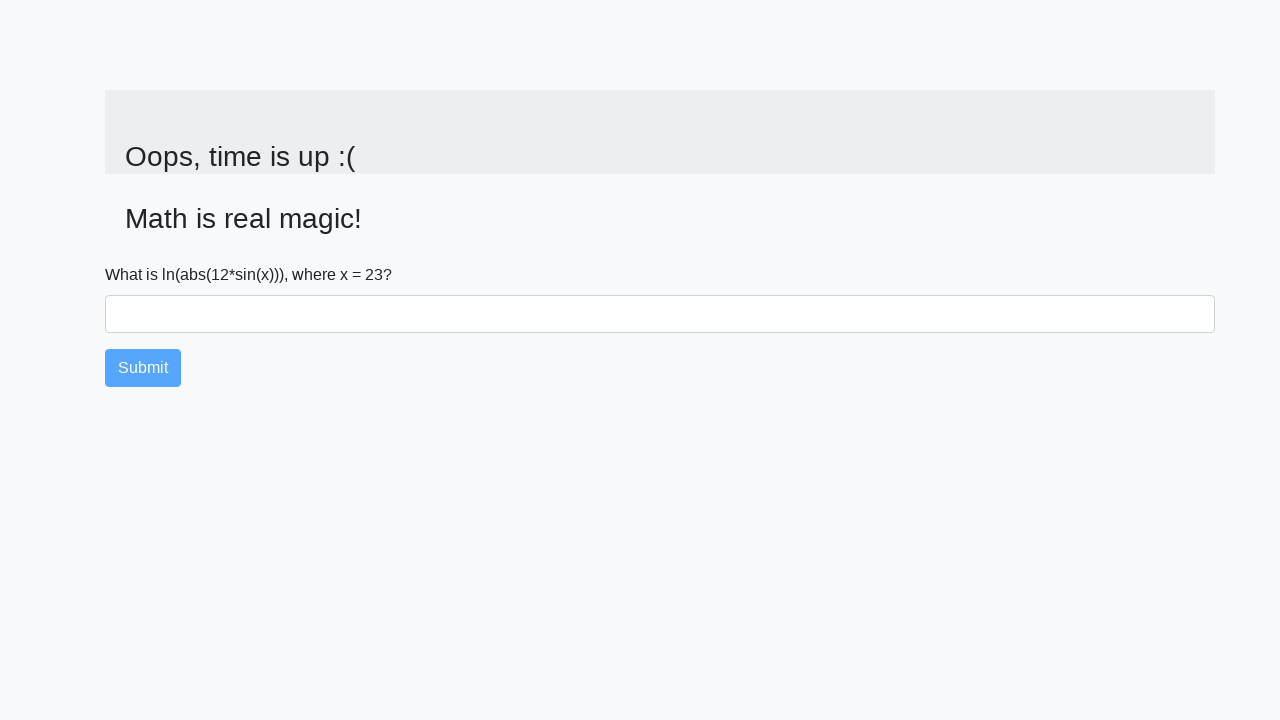